Tests hyperlink navigation by clicking on the "Page One" link on a blog page using JavaScript click execution

Starting URL: http://omayo.blogspot.com/

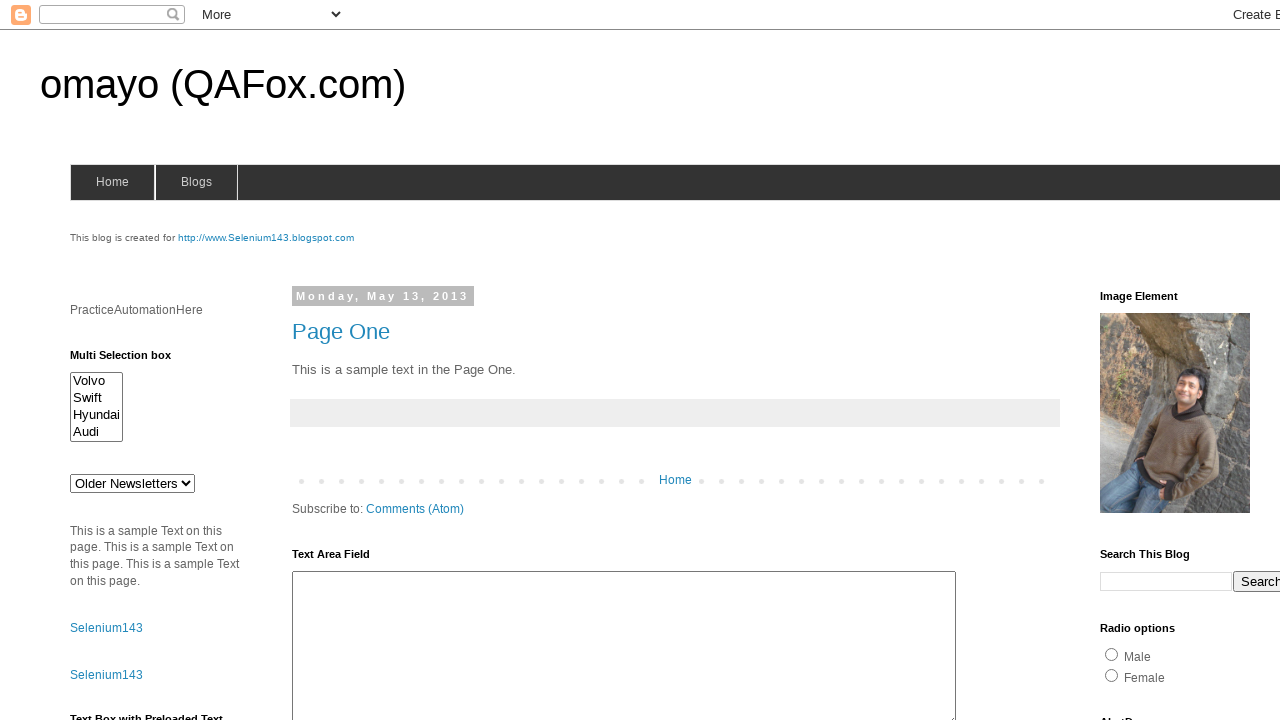

Clicked on 'Page One' hyperlink using XPath at (341, 331) on xpath=//a[text()='Page One']
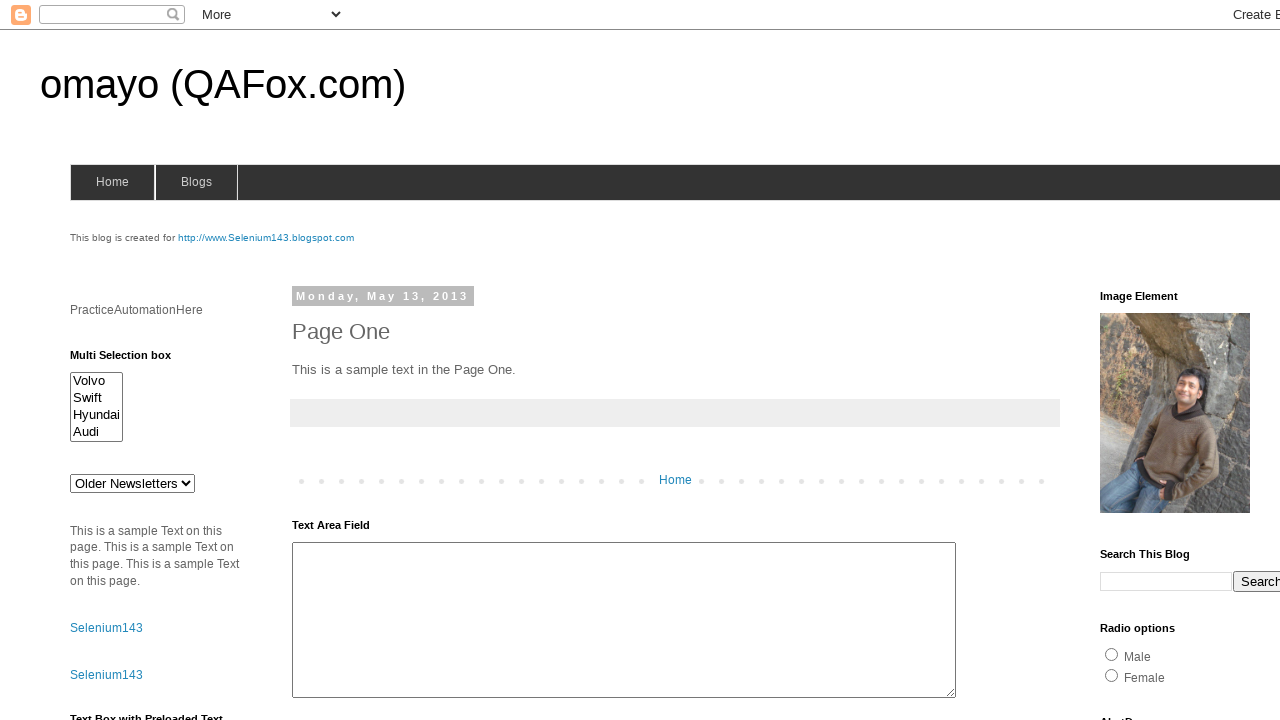

Navigation to Page One completed and page fully loaded
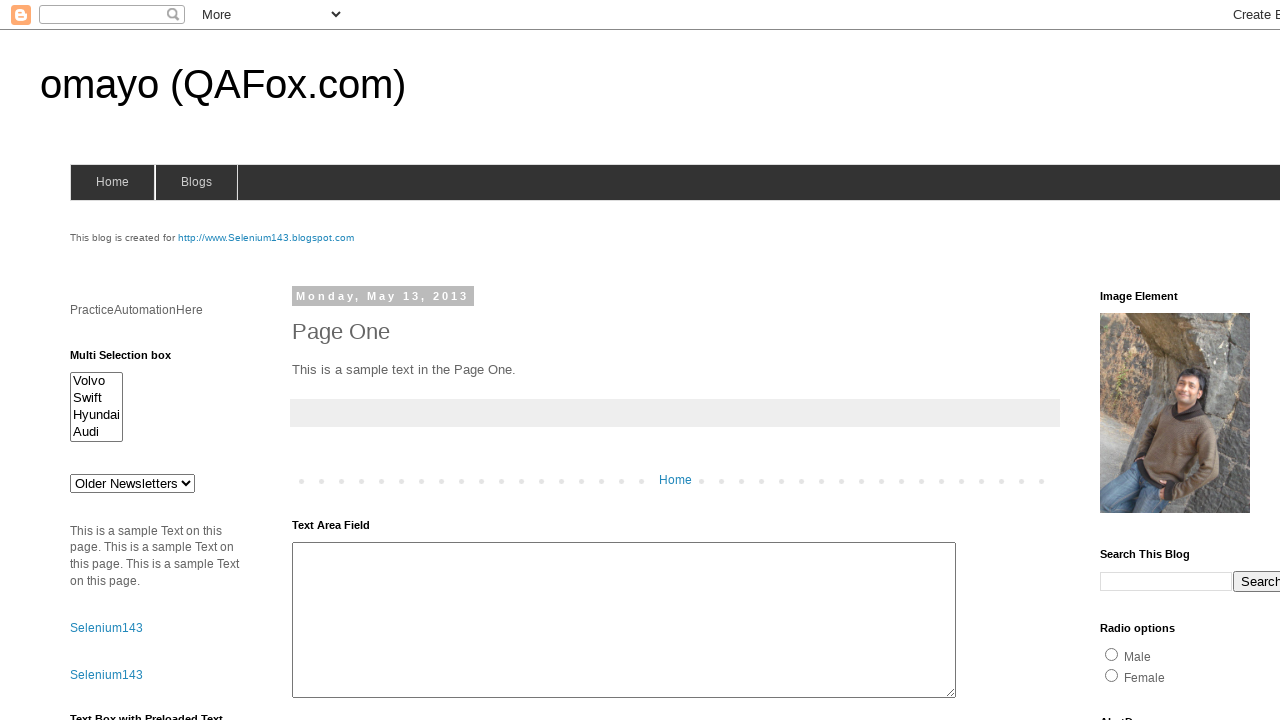

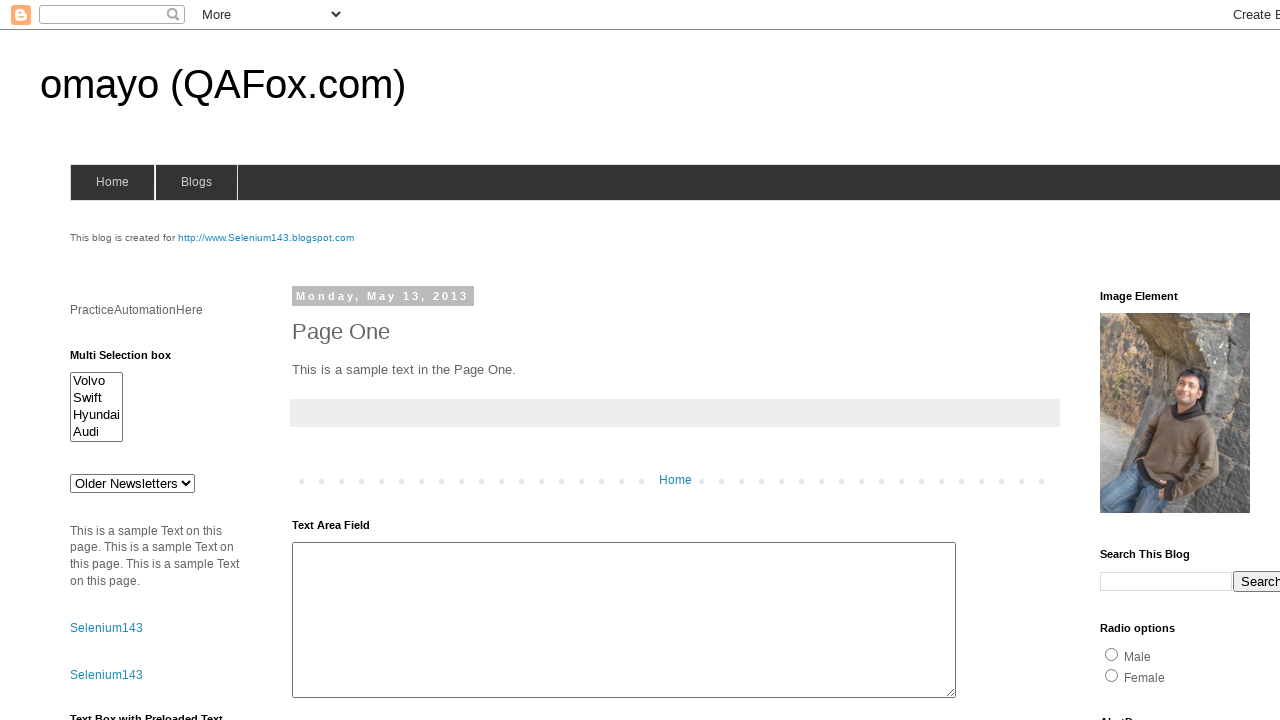